Opens the RoboForm filling test page with custom fields and maximizes the browser window to view the form testing interface.

Starting URL: http://www.roboform.com/filling-test-custom-fields

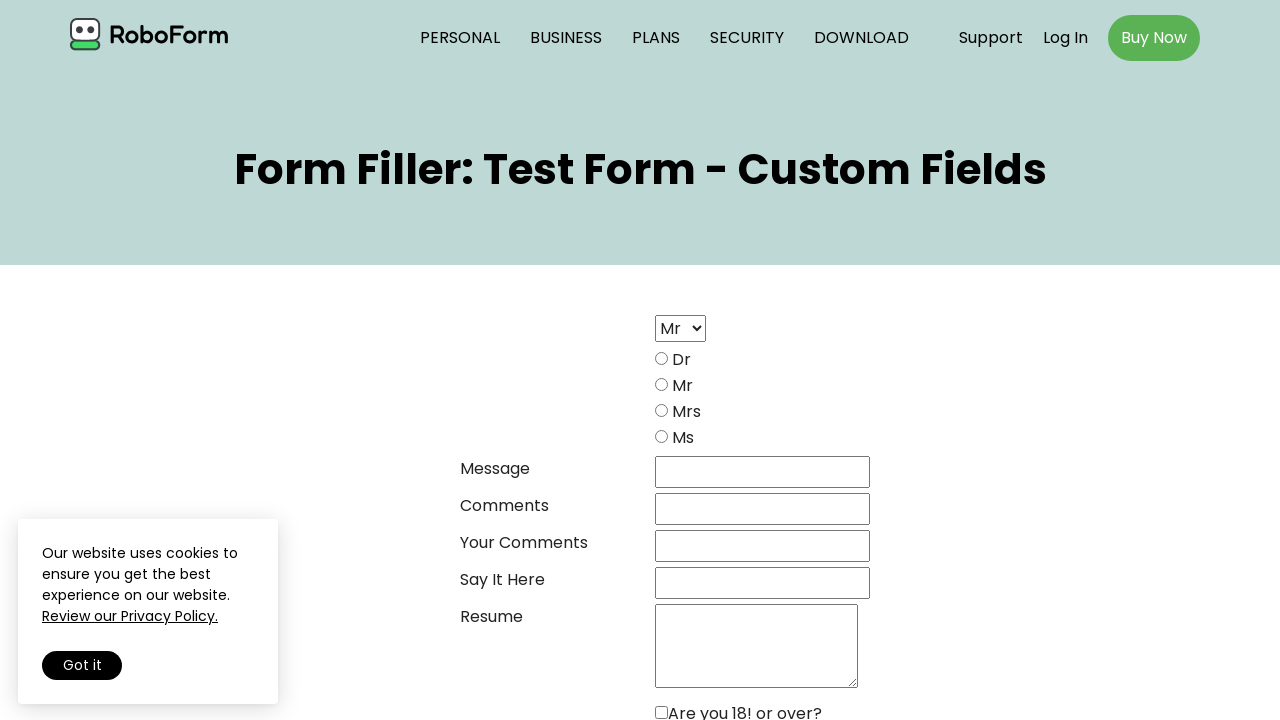

Navigated to RoboForm filling test page with custom fields
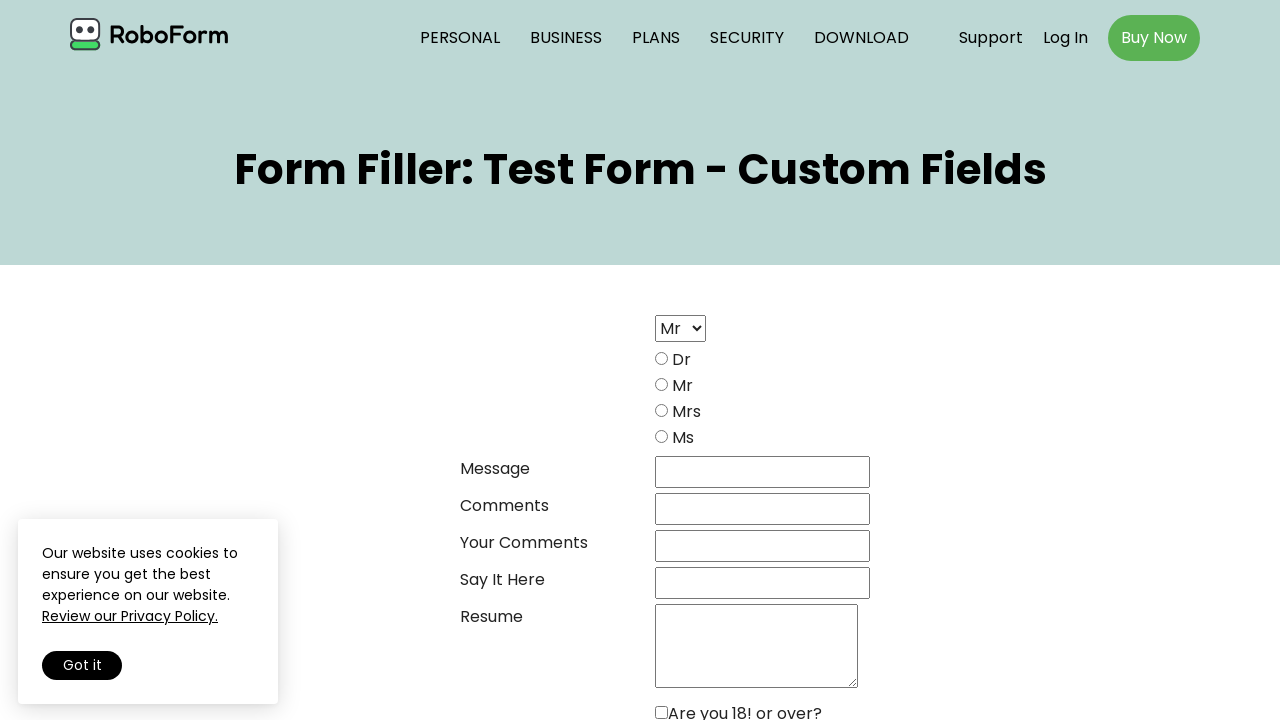

Maximized browser window to 1920x1080
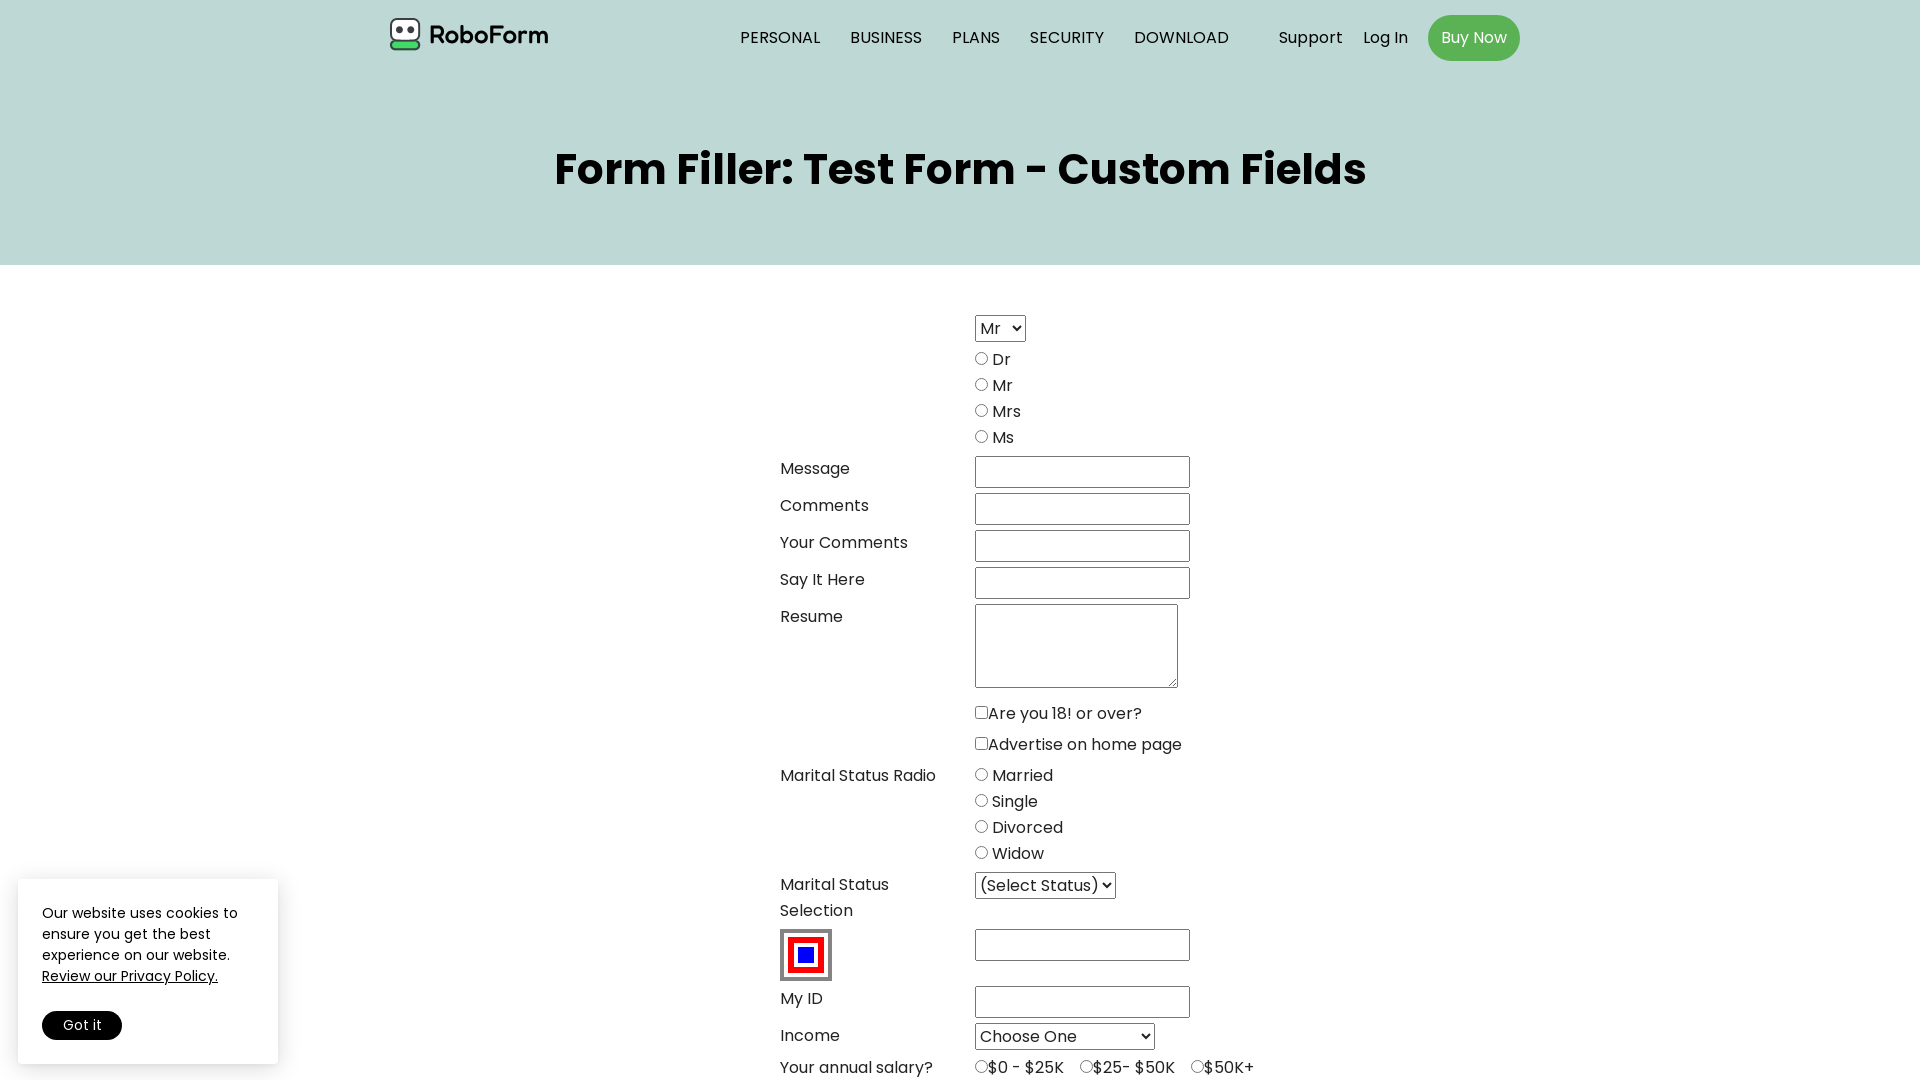

Page fully loaded with networkidle state
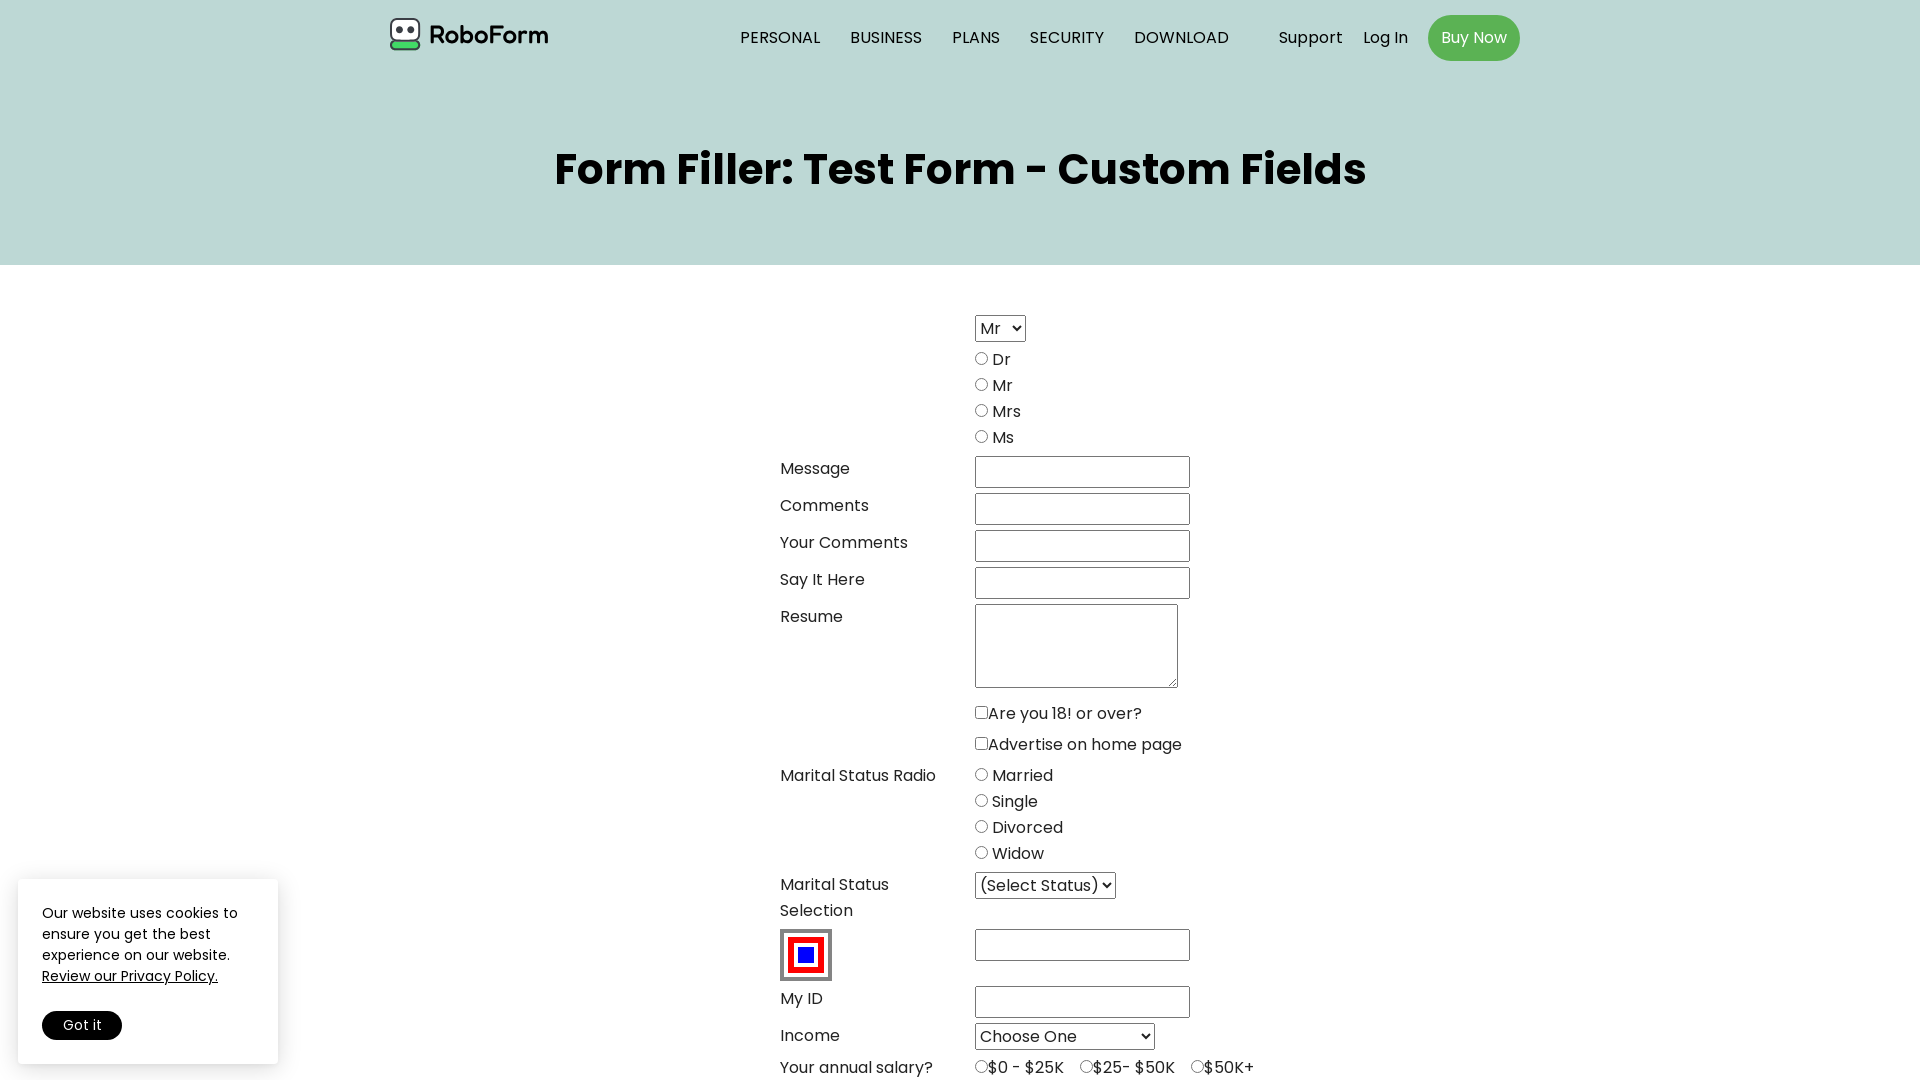

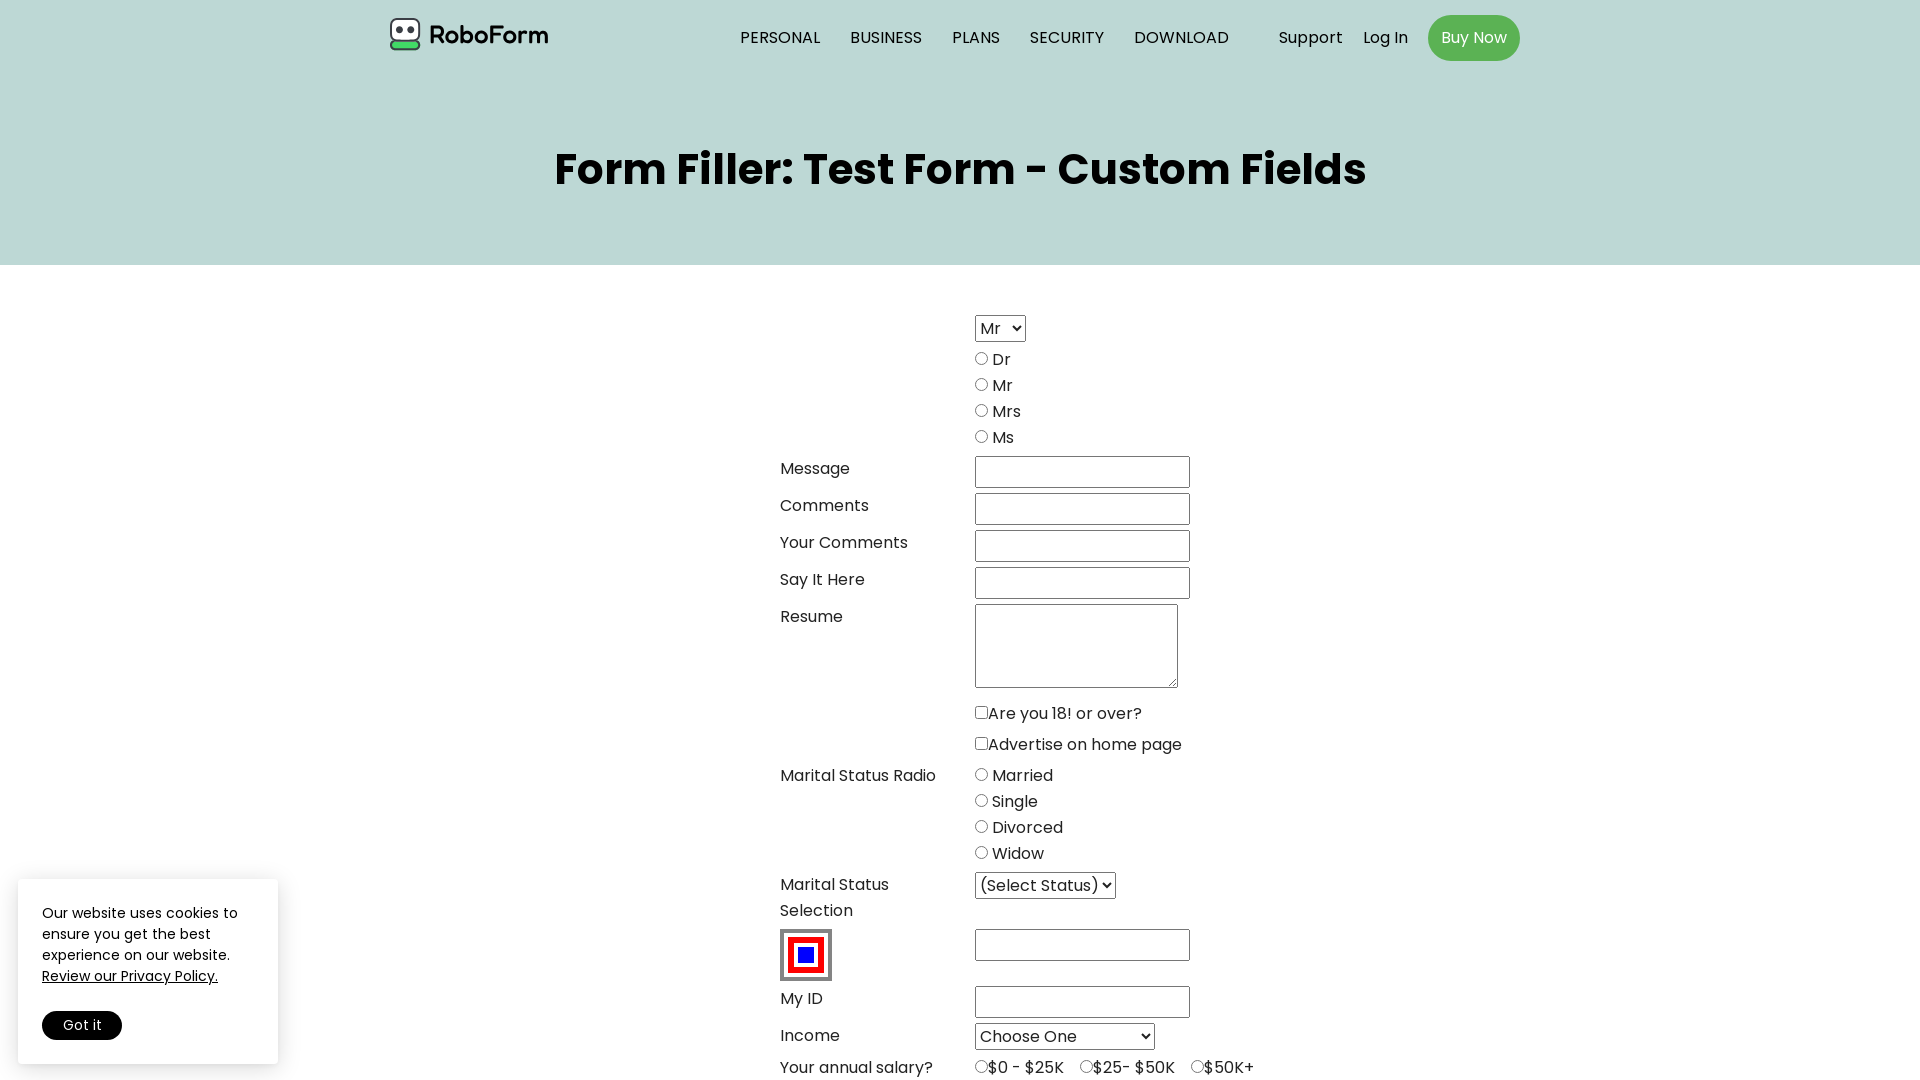